Tests fluent wait with WebElement by waiting for countdown display and monitoring until seconds equal 00.

Starting URL: https://automationfc.github.io/fluent-wait/

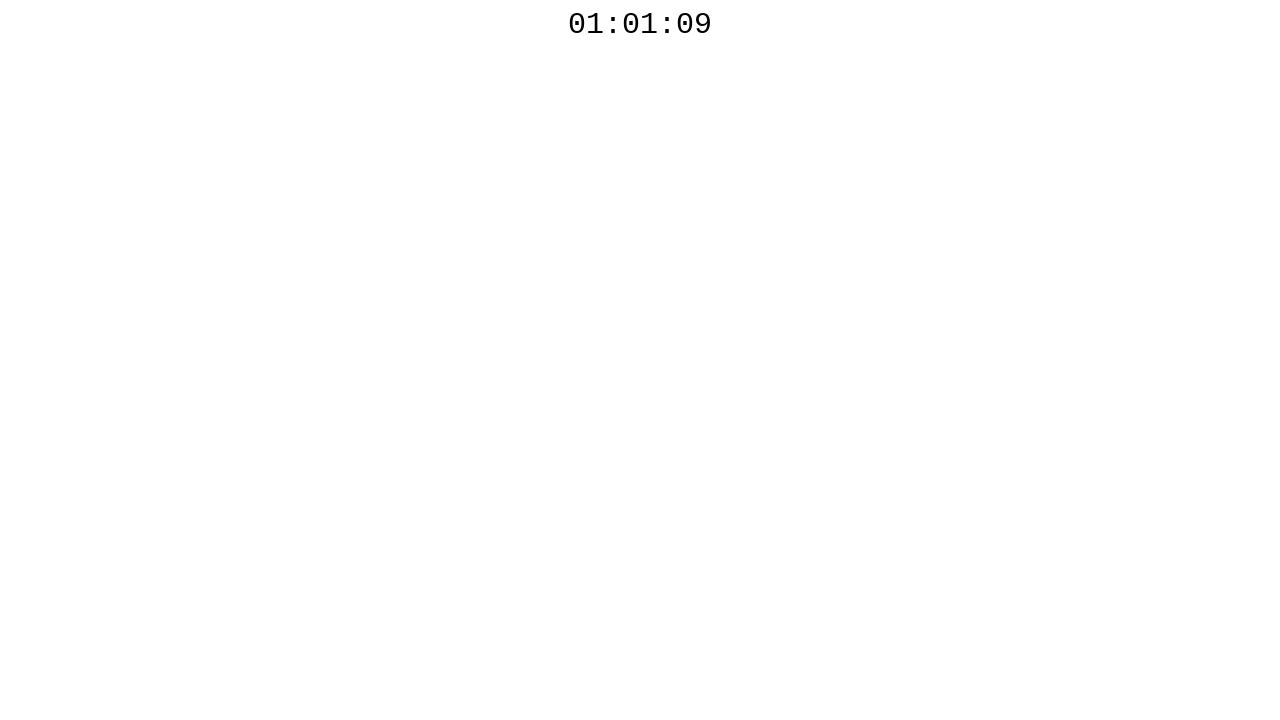

Countdown timer element became visible
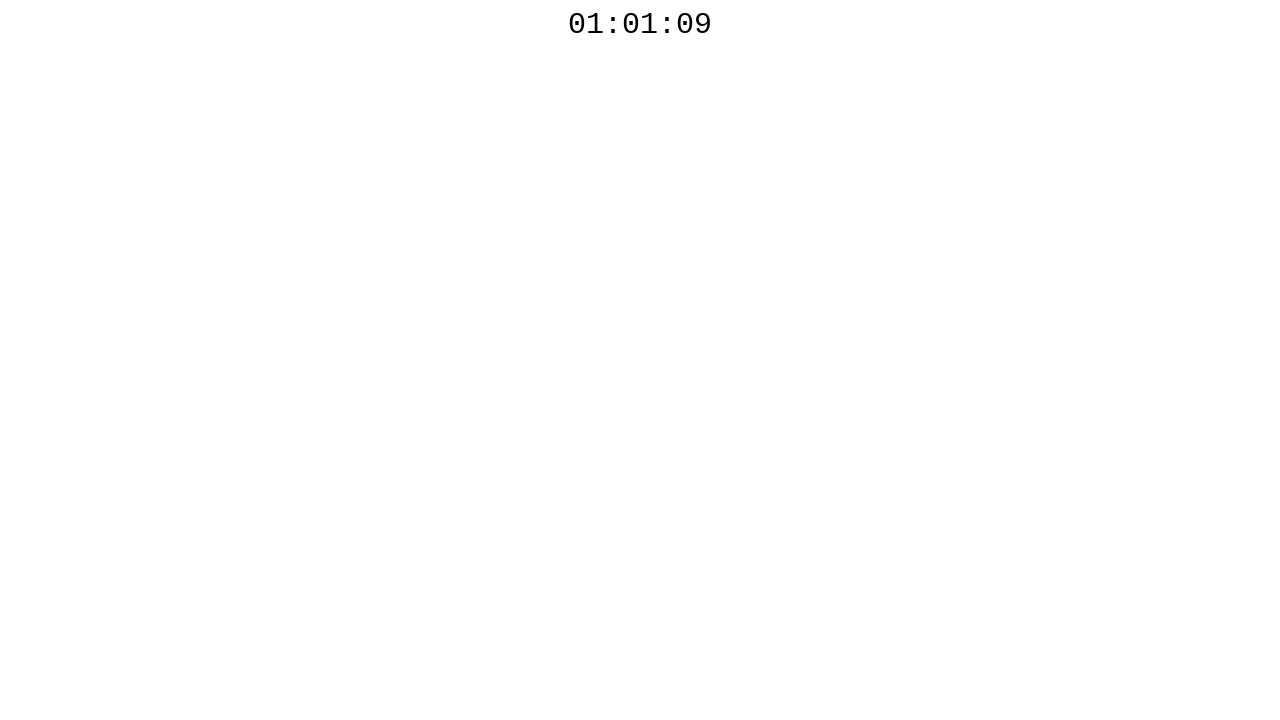

Fluent wait completed - countdown timer reached 00 seconds
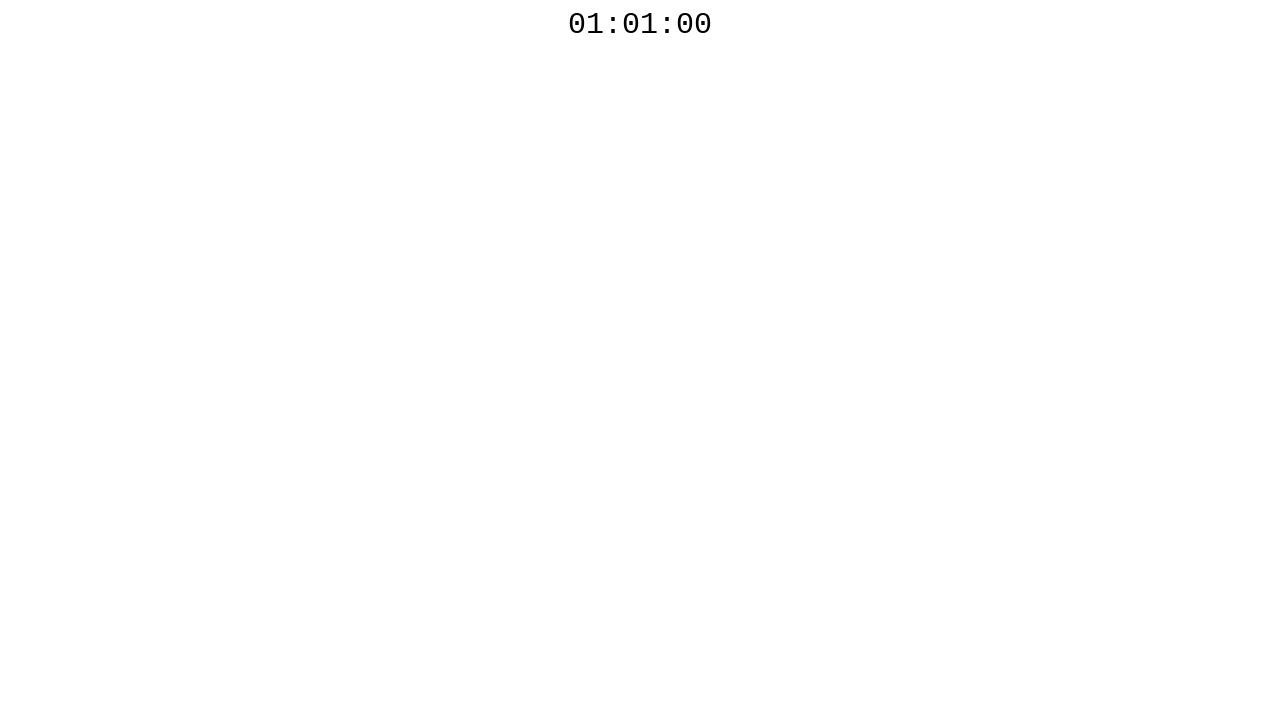

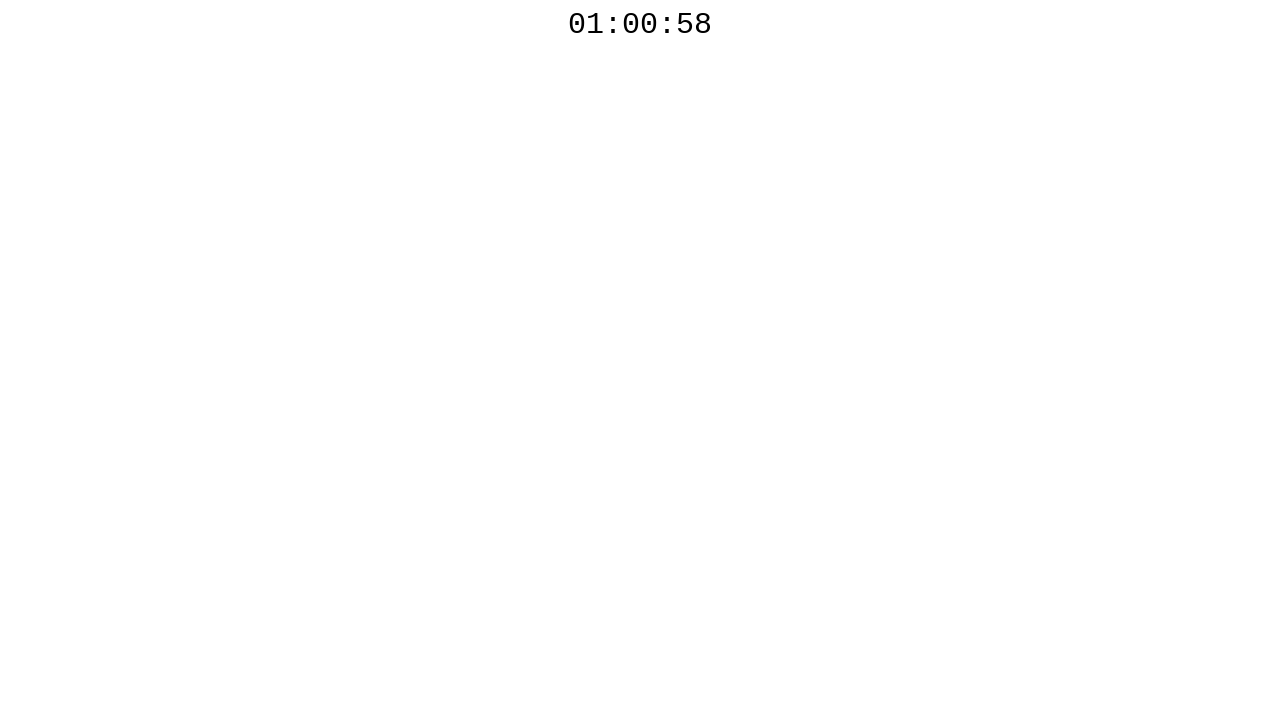